Navigates to the Press Information Bureau of India website and waits for the page to load

Starting URL: https://pib.gov.in/indexd.aspx

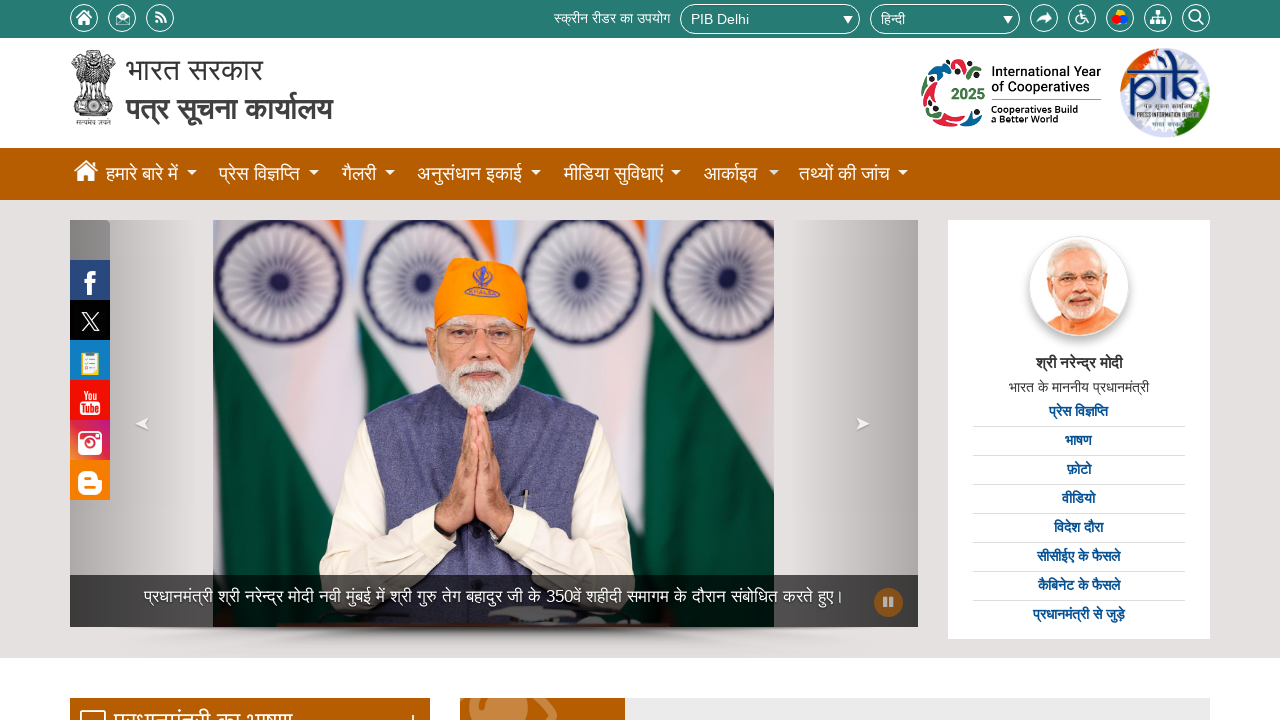

Waited for Press Information Bureau of India website to reach domcontentloaded state
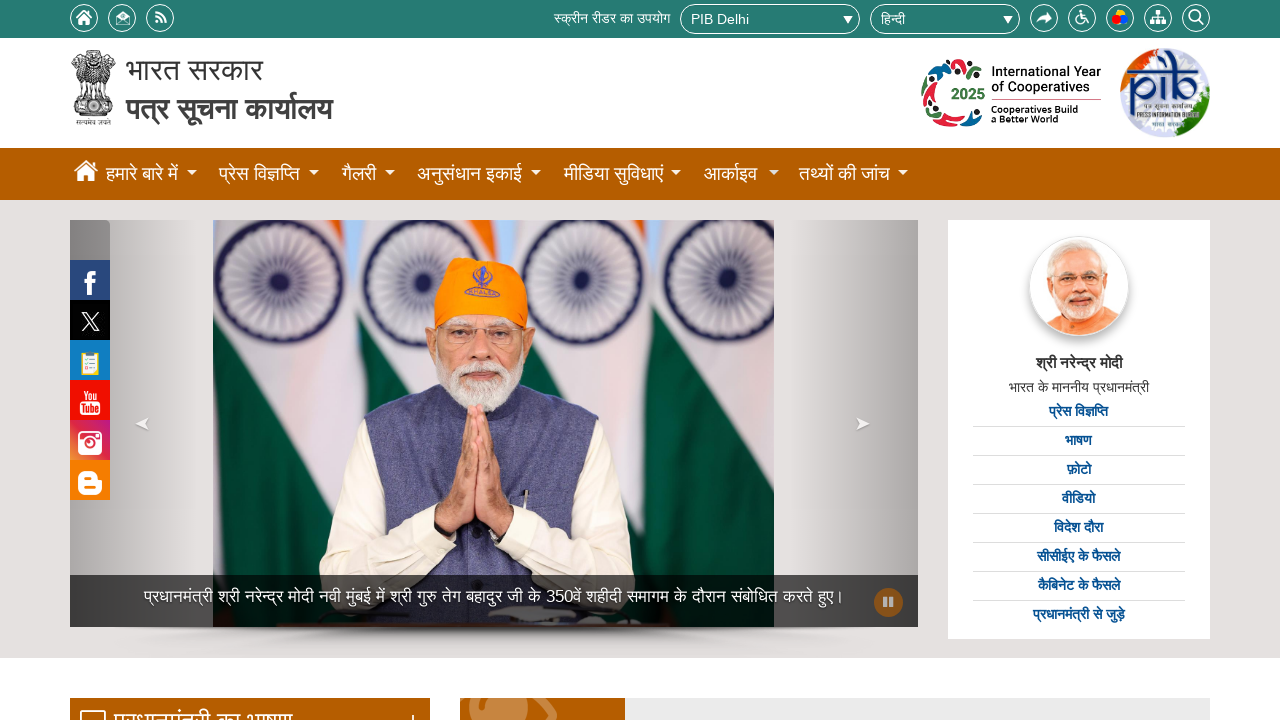

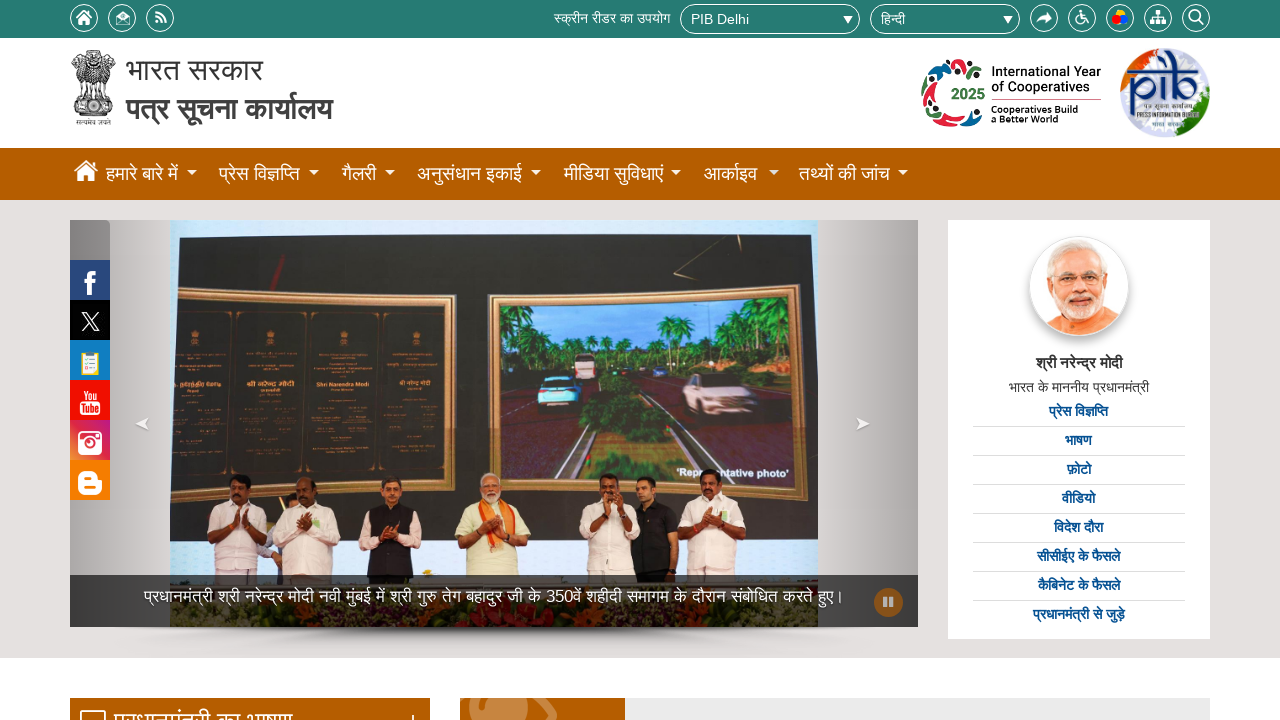